Navigates to Hepsiburada homepage and verifies the page loads successfully

Starting URL: https://hepsiburada.com

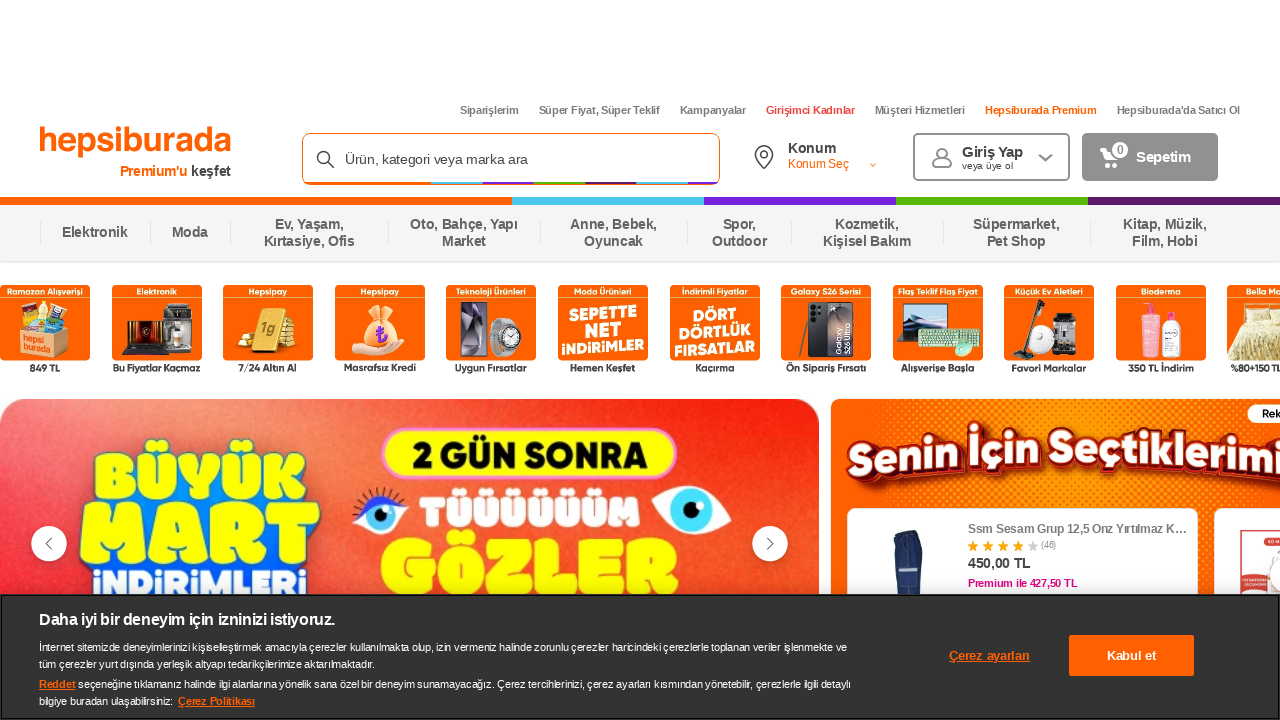

Navigated to Hepsiburada homepage and waited for DOM to load
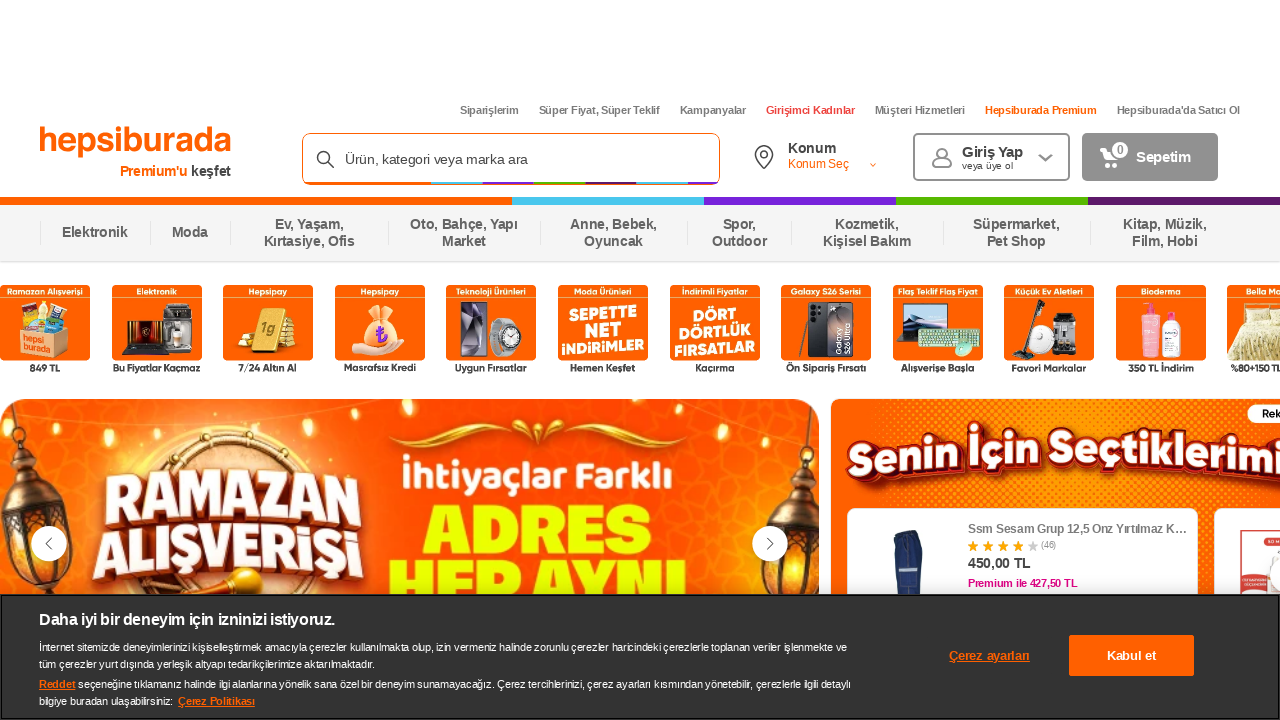

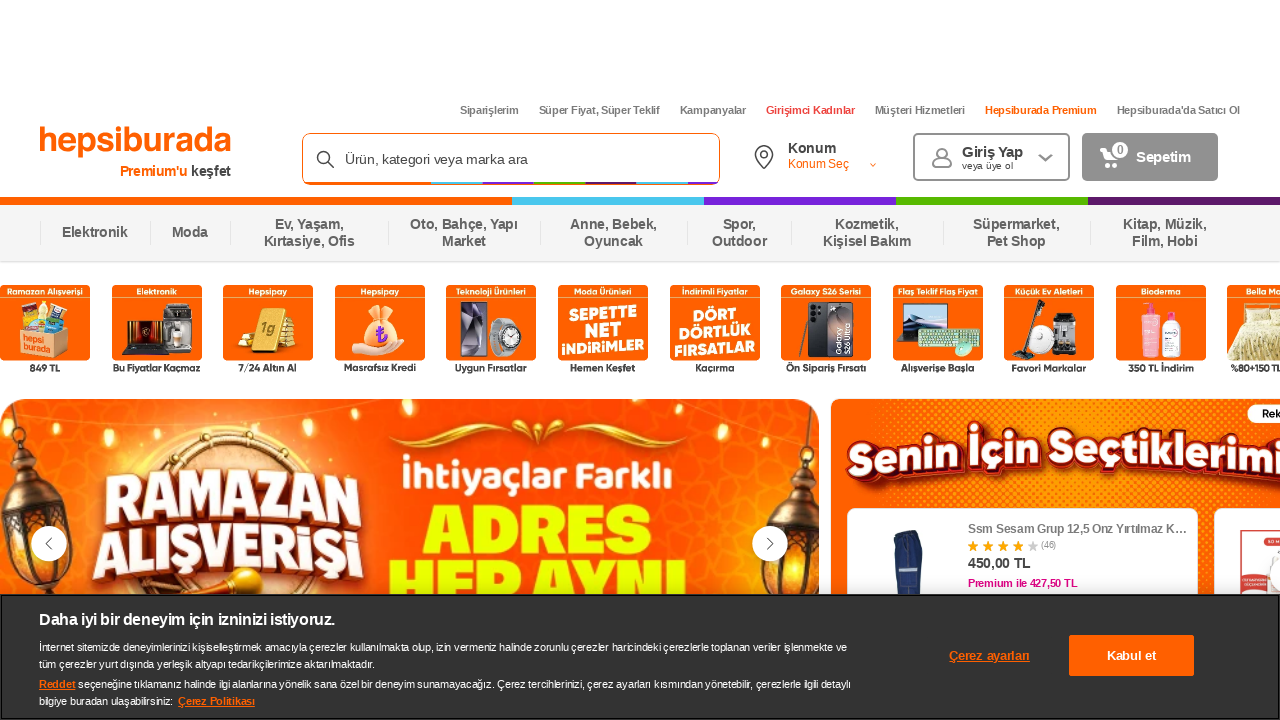